Tests adding todo items by filling the input field and pressing Enter, then verifying the items appear in the list

Starting URL: https://demo.playwright.dev/todomvc

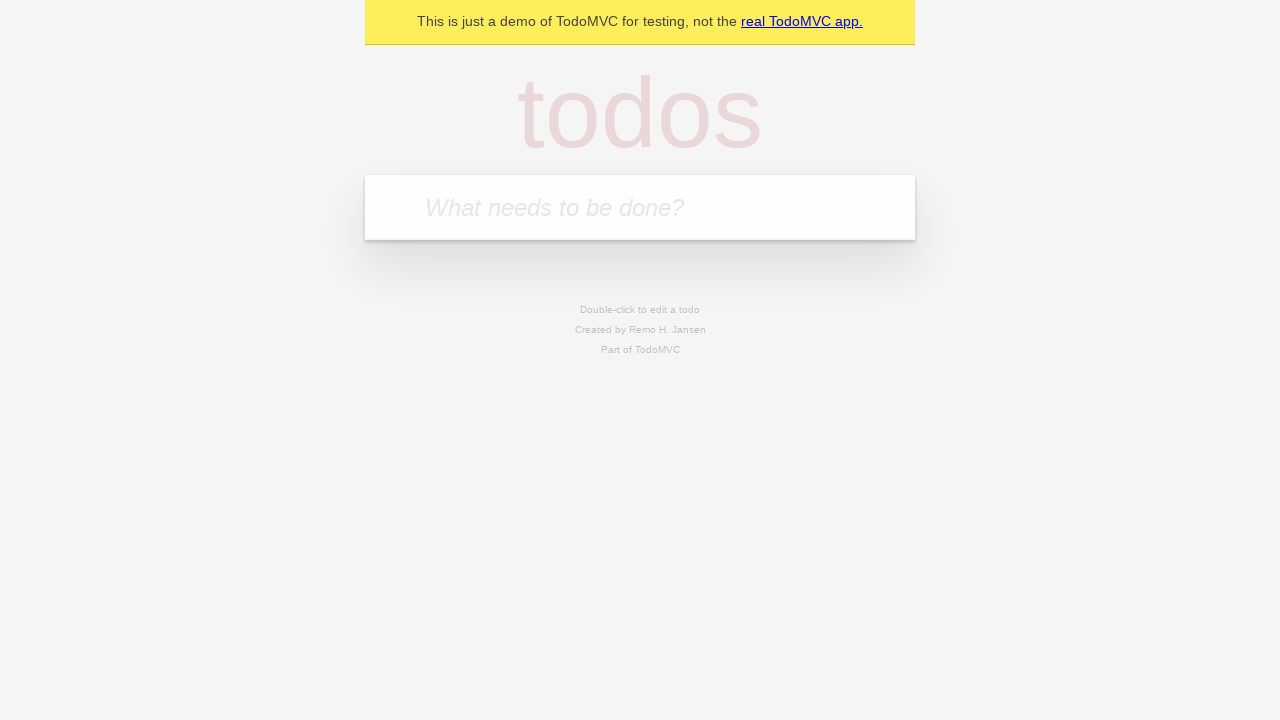

Located the todo input field
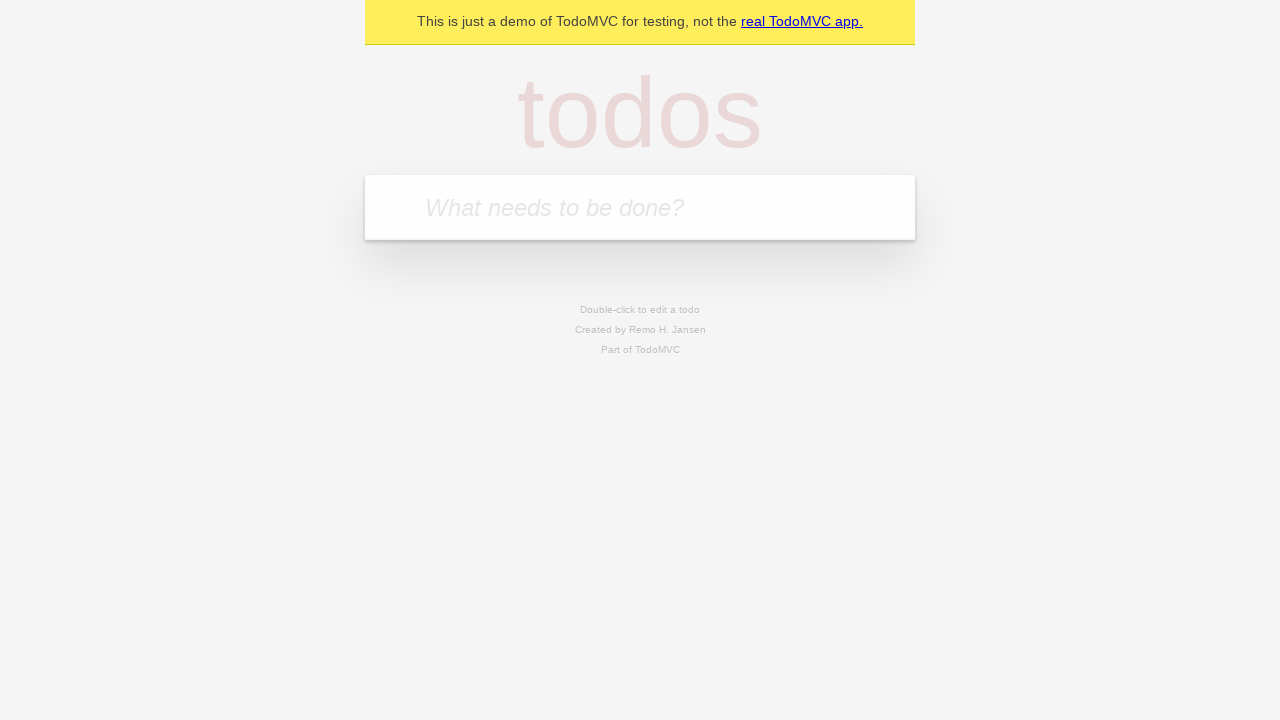

Filled input field with 'buy some cheese' on internal:attr=[placeholder="What needs to be done?"i]
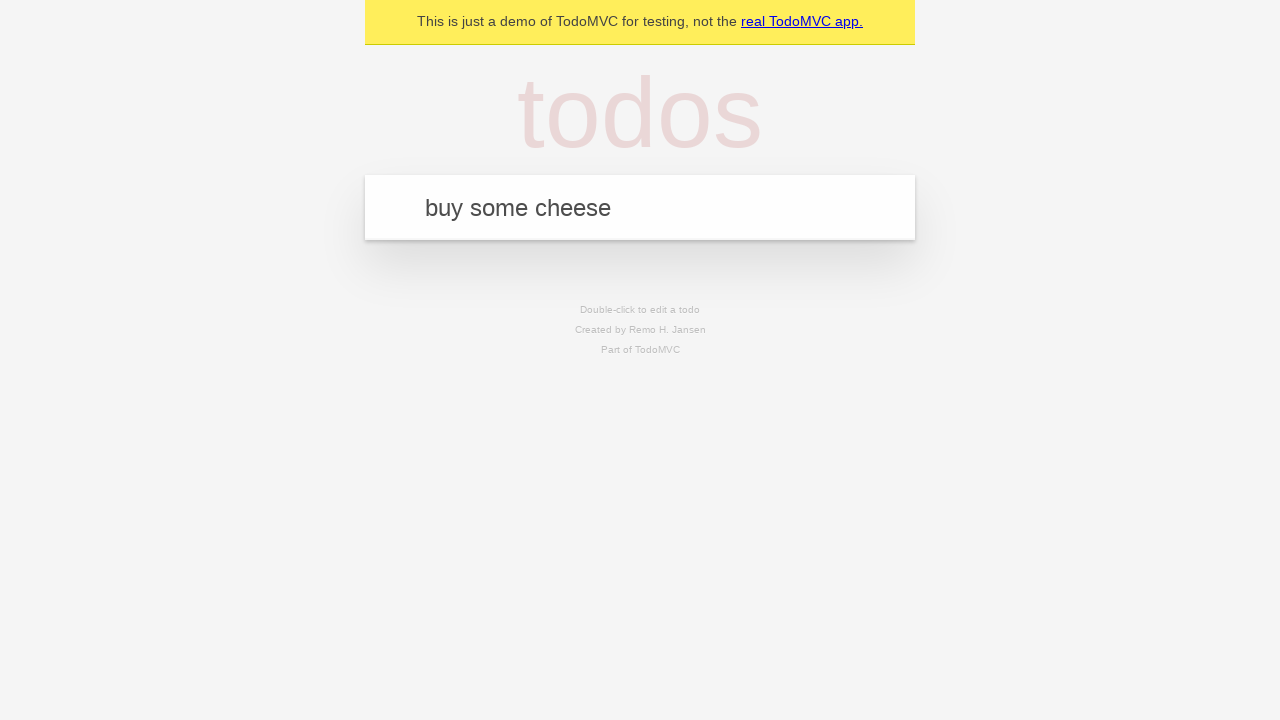

Pressed Enter to create first todo item on internal:attr=[placeholder="What needs to be done?"i]
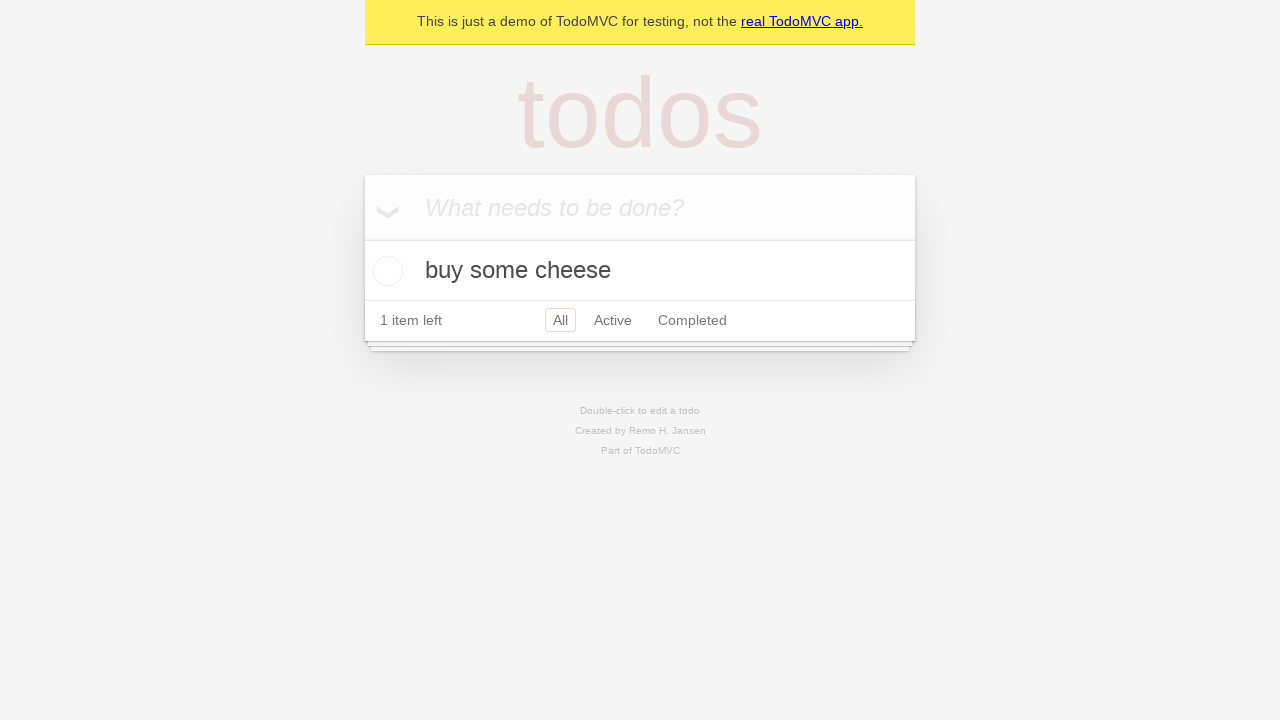

First todo item appeared in the list
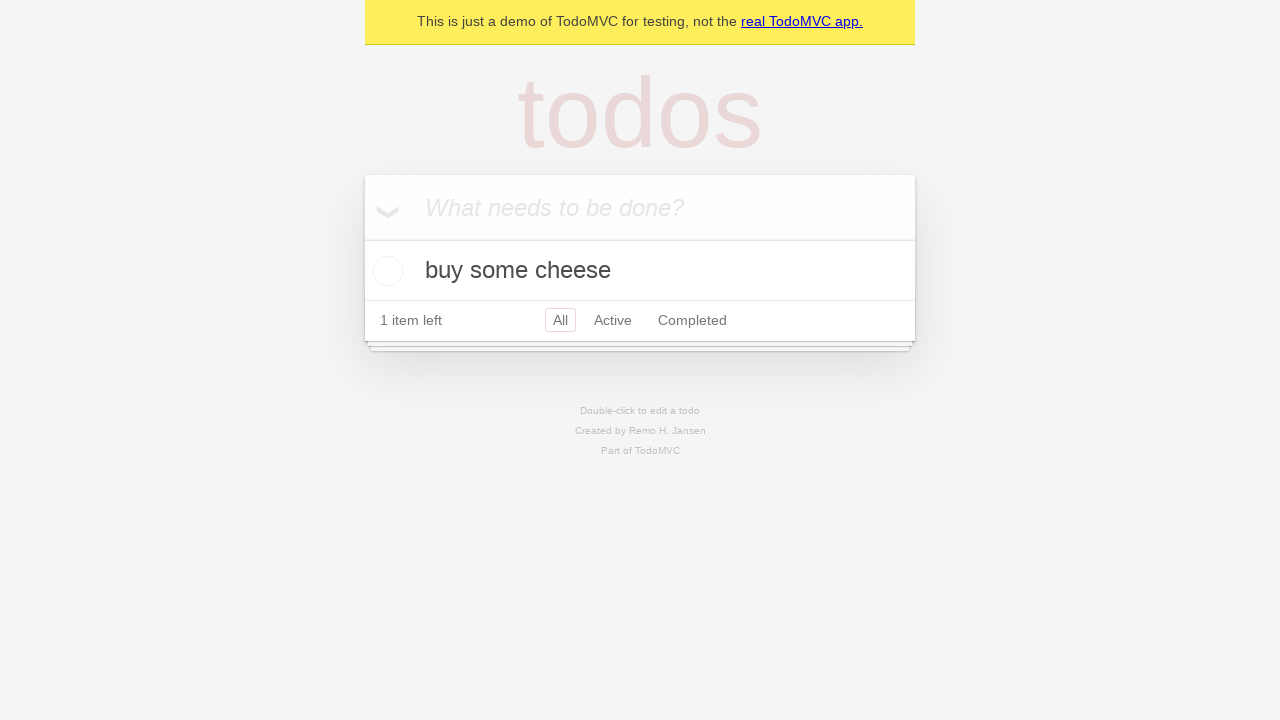

Filled input field with 'feed the cat' on internal:attr=[placeholder="What needs to be done?"i]
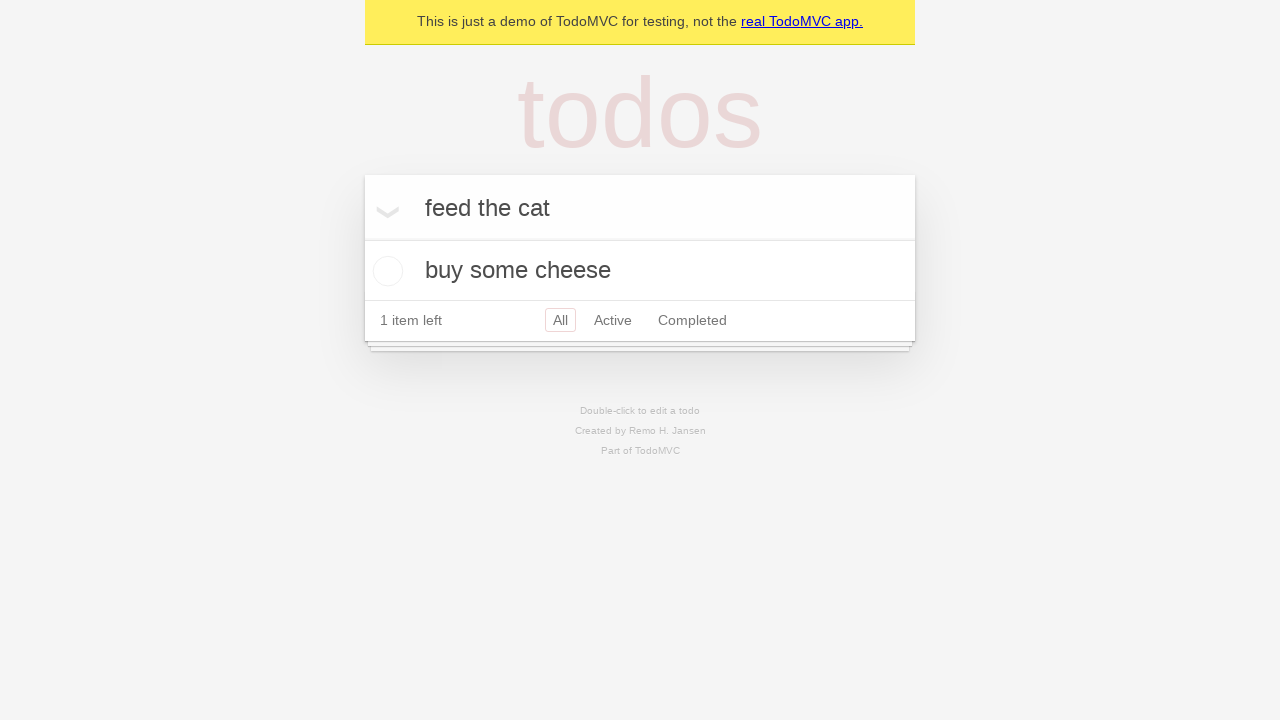

Pressed Enter to create second todo item on internal:attr=[placeholder="What needs to be done?"i]
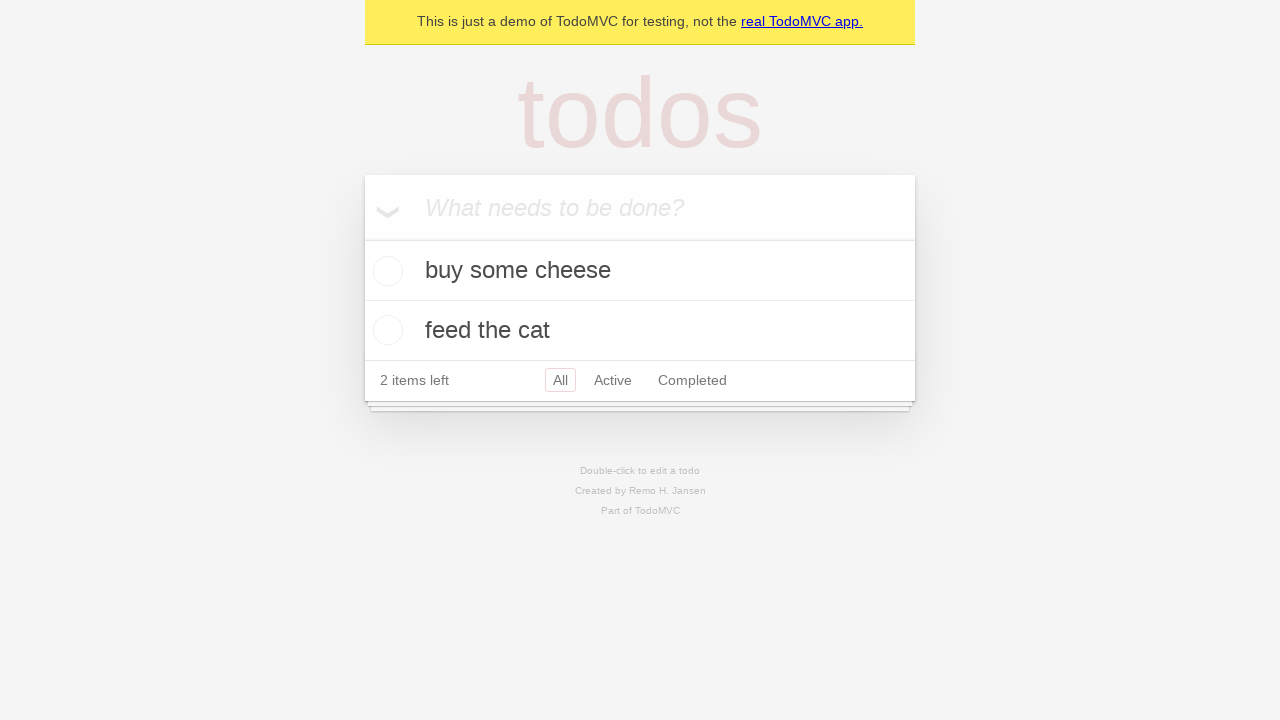

Both todo items are now visible in the list
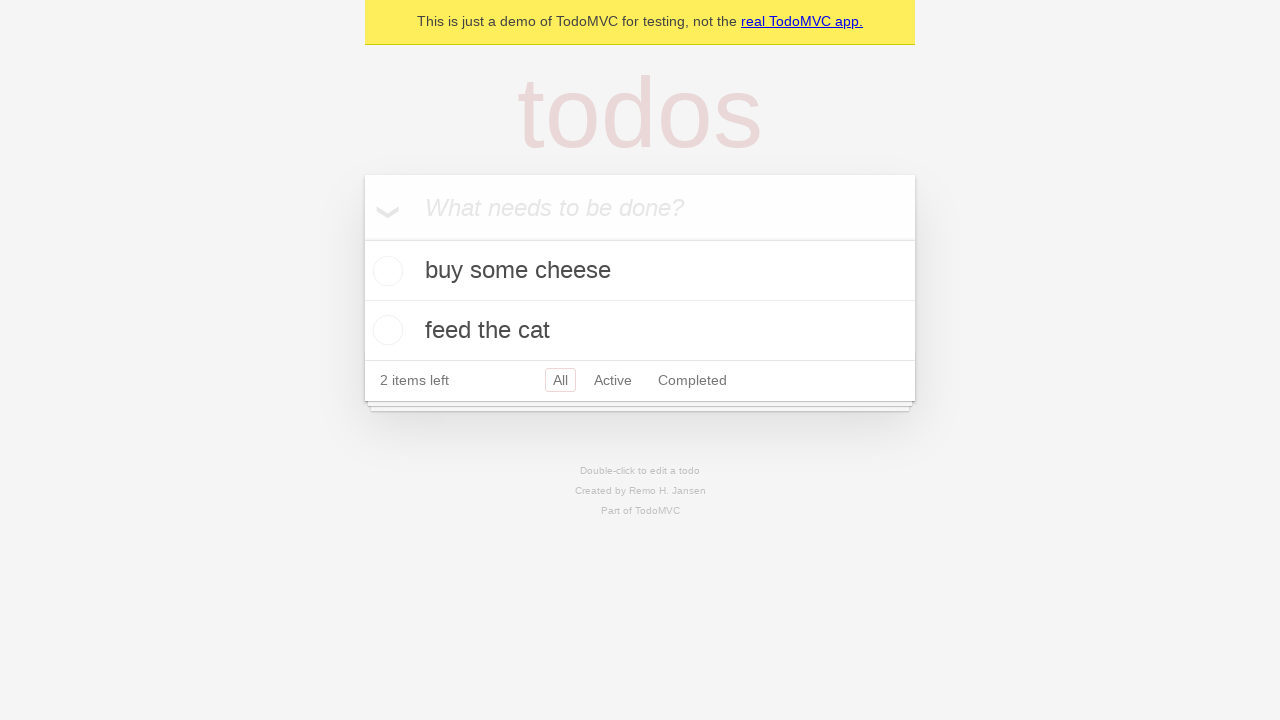

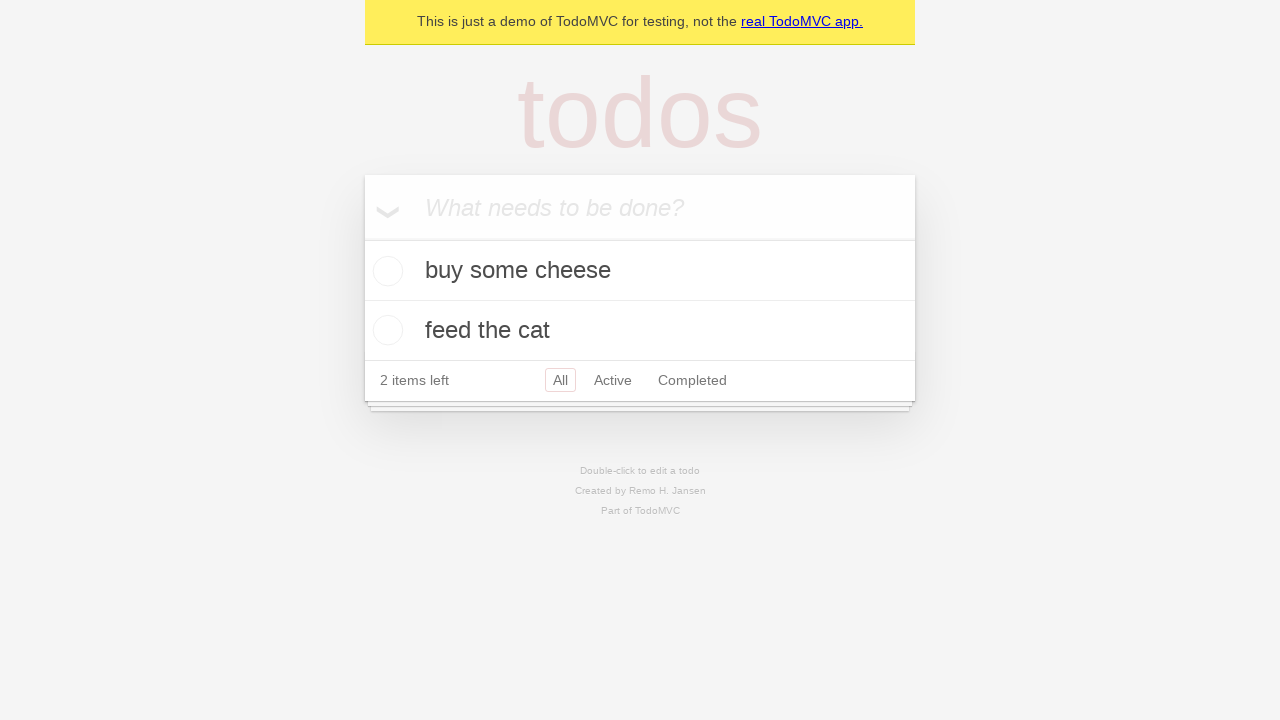